Verifies that the header section of the BlazeDemo homepage contains exactly 2 links with href attributes by locating elements in the first container div and counting valid links.

Starting URL: https://www.blazedemo.com/

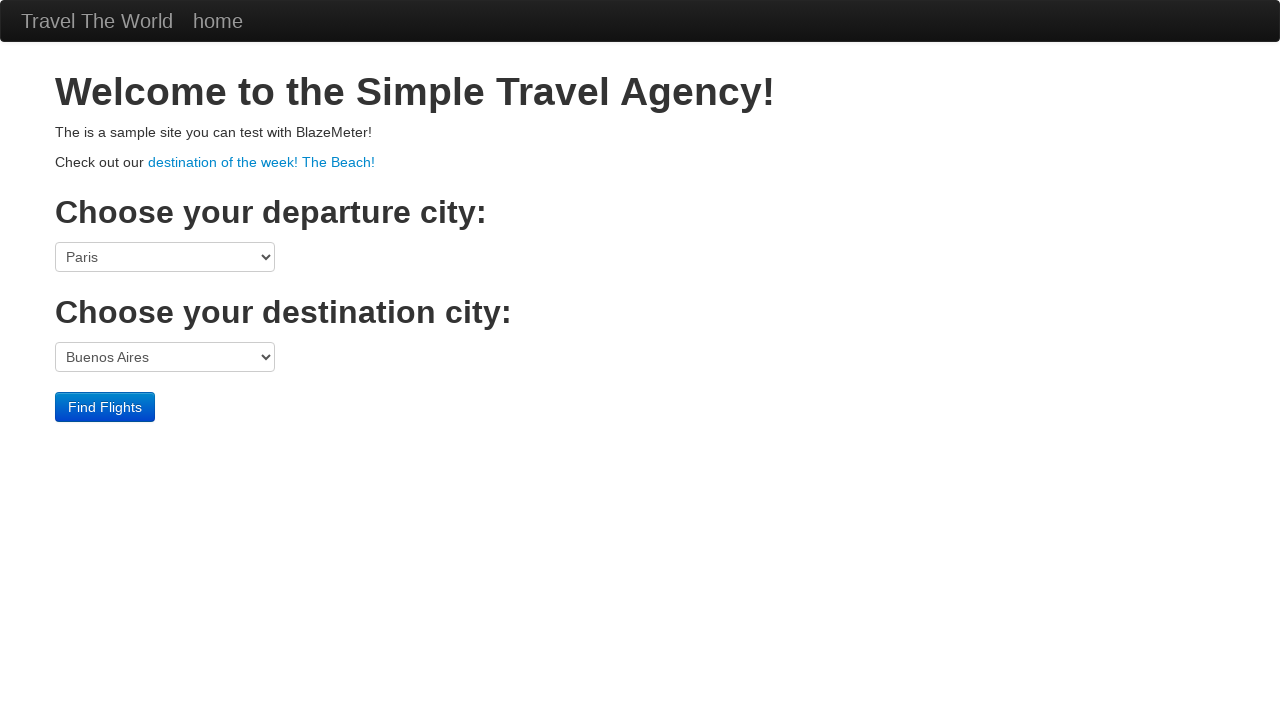

Navigated to BlazeDemo homepage
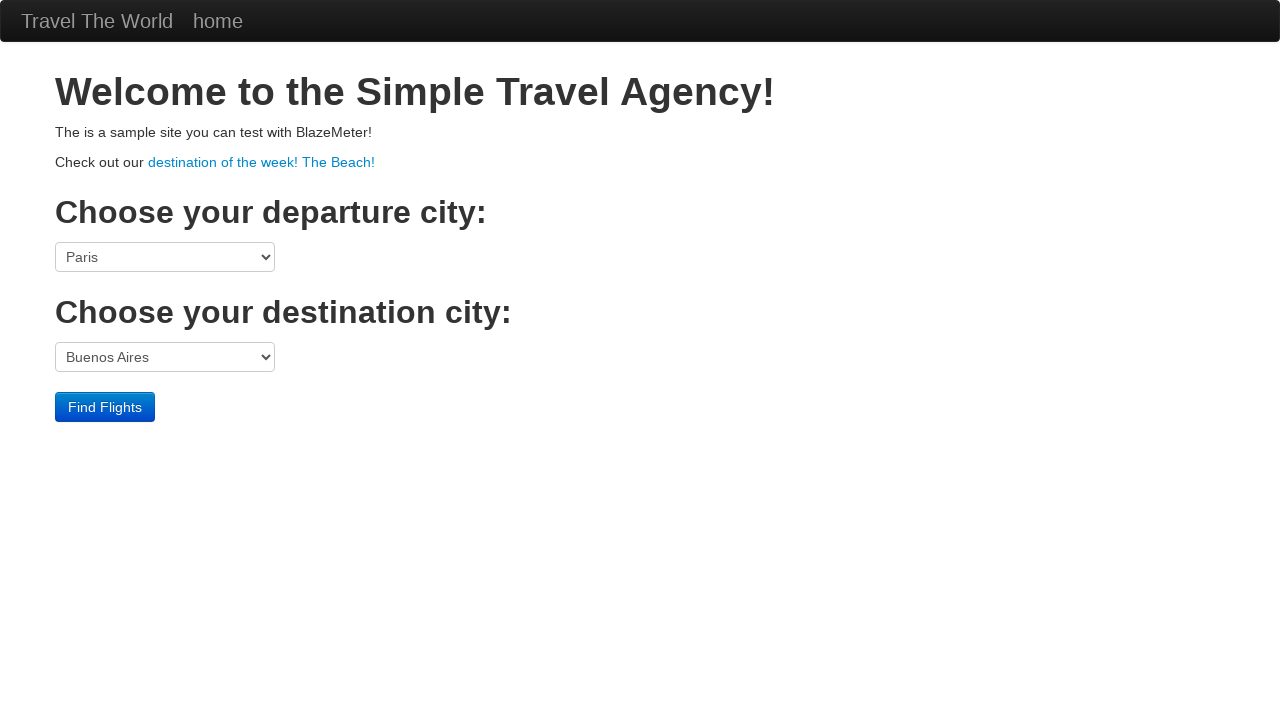

Header container loaded and visible
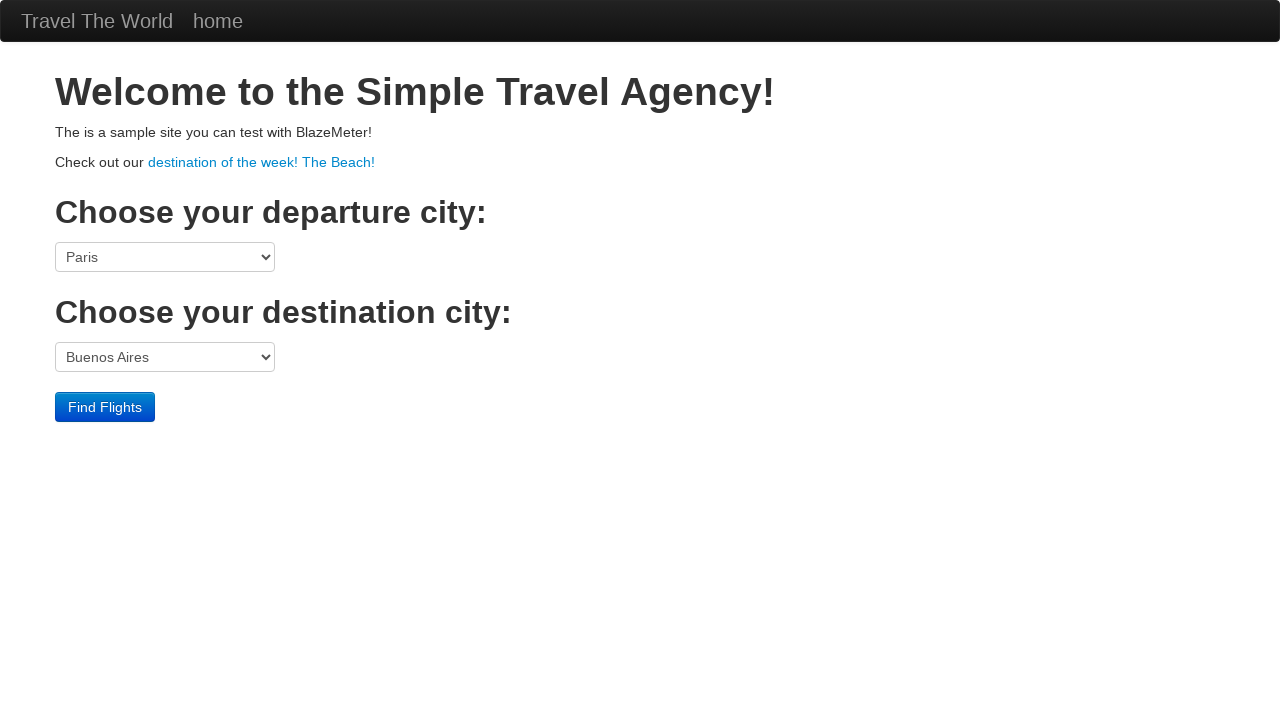

Located all links in the first container div (header area)
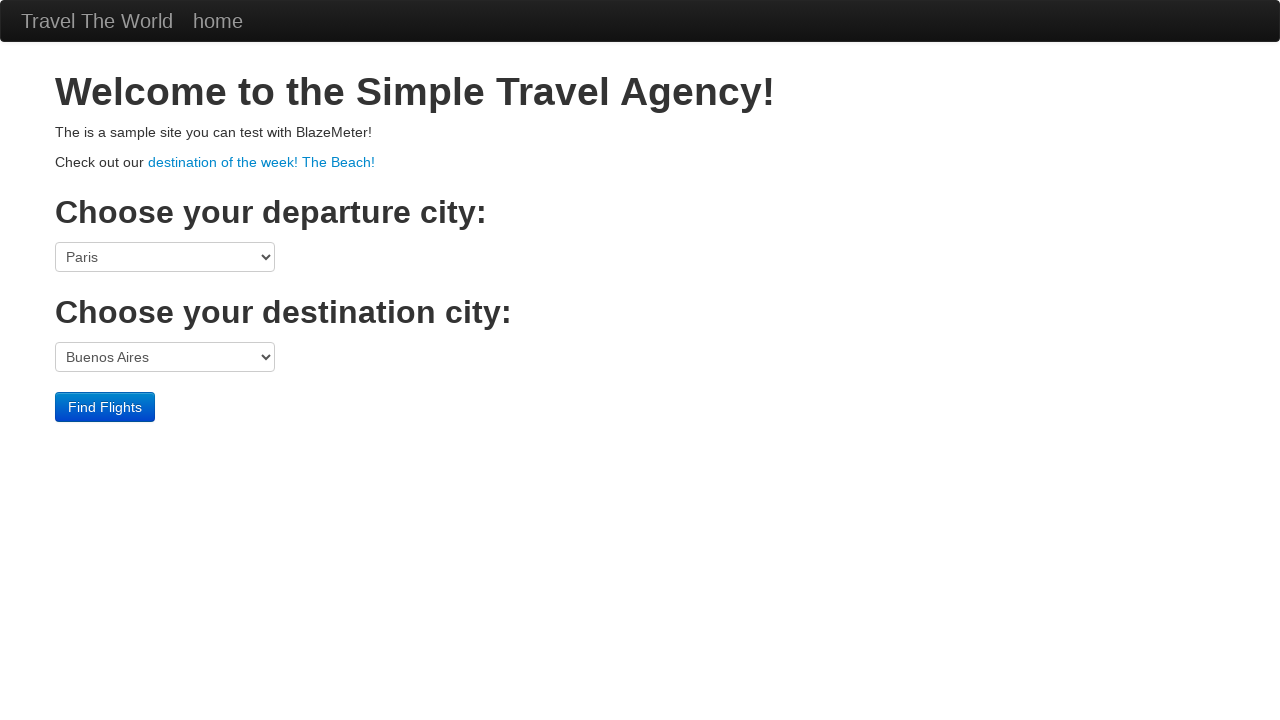

Counted header links with href attributes: 2 found
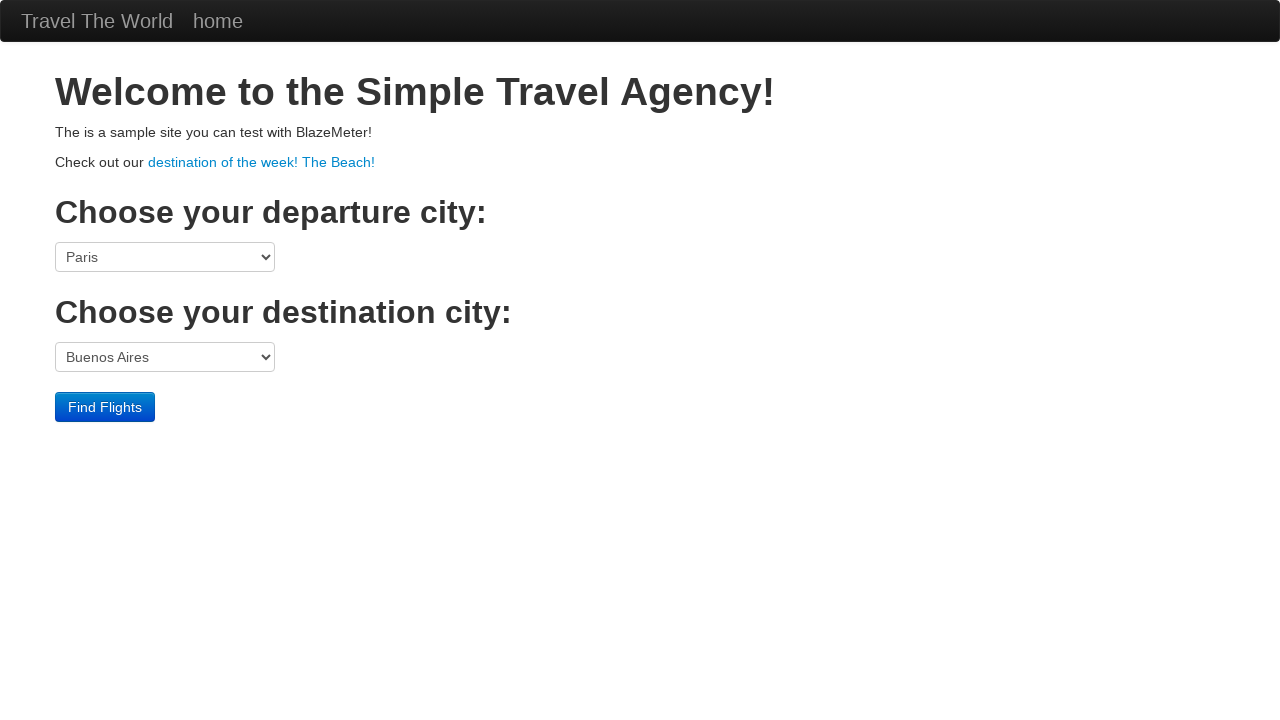

Verified that header contains exactly 2 links with href attributes
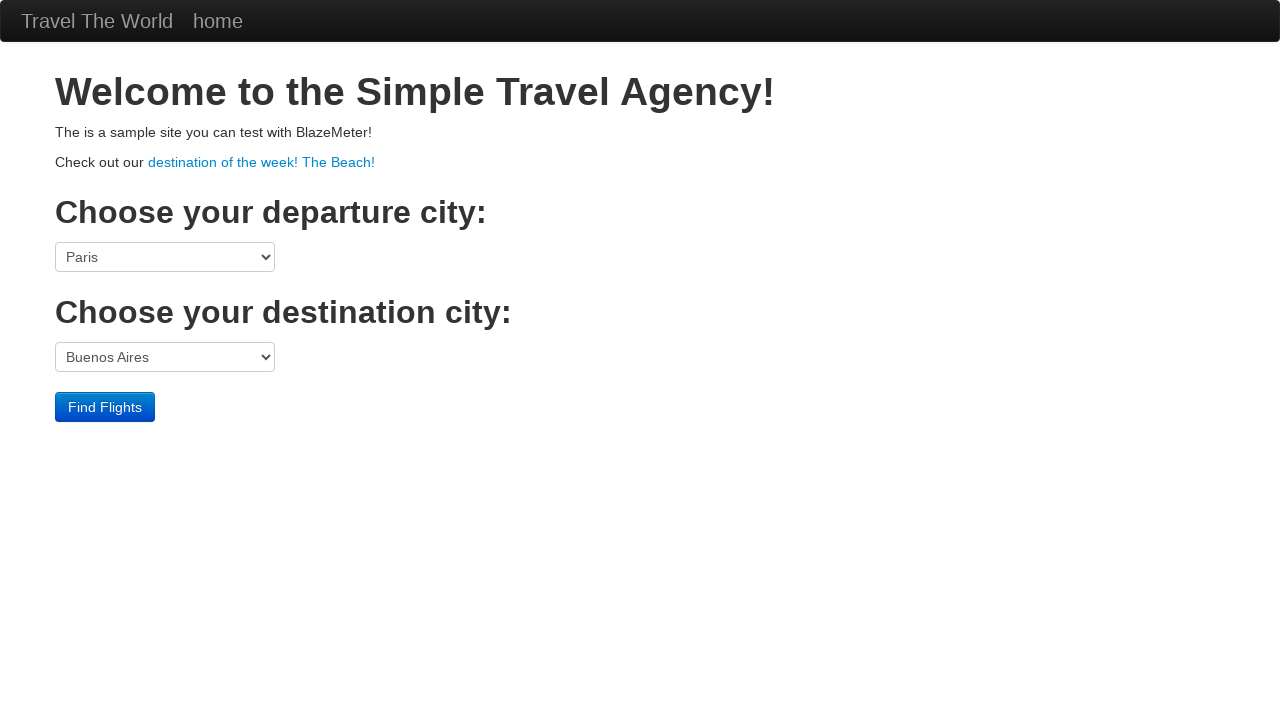

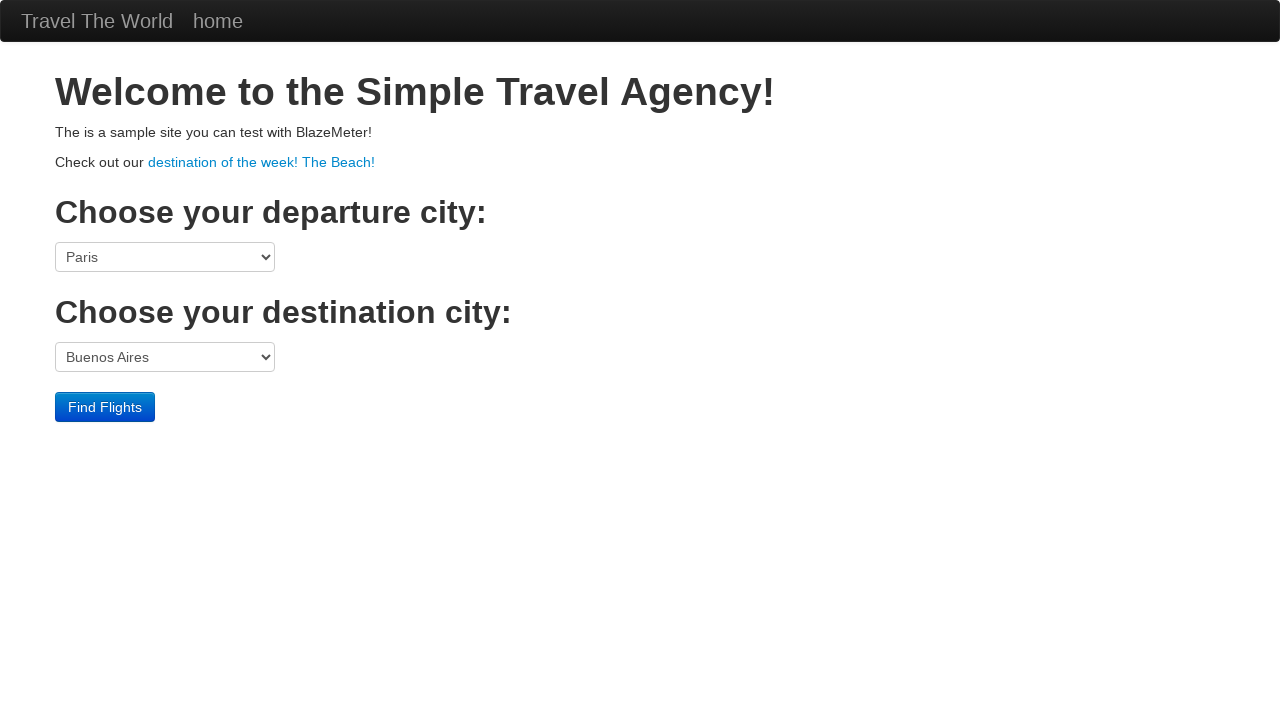